Navigates to the Kwidos homepage and verifies the page title equals "Kwidos"

Starting URL: https://www.kwidos.com/

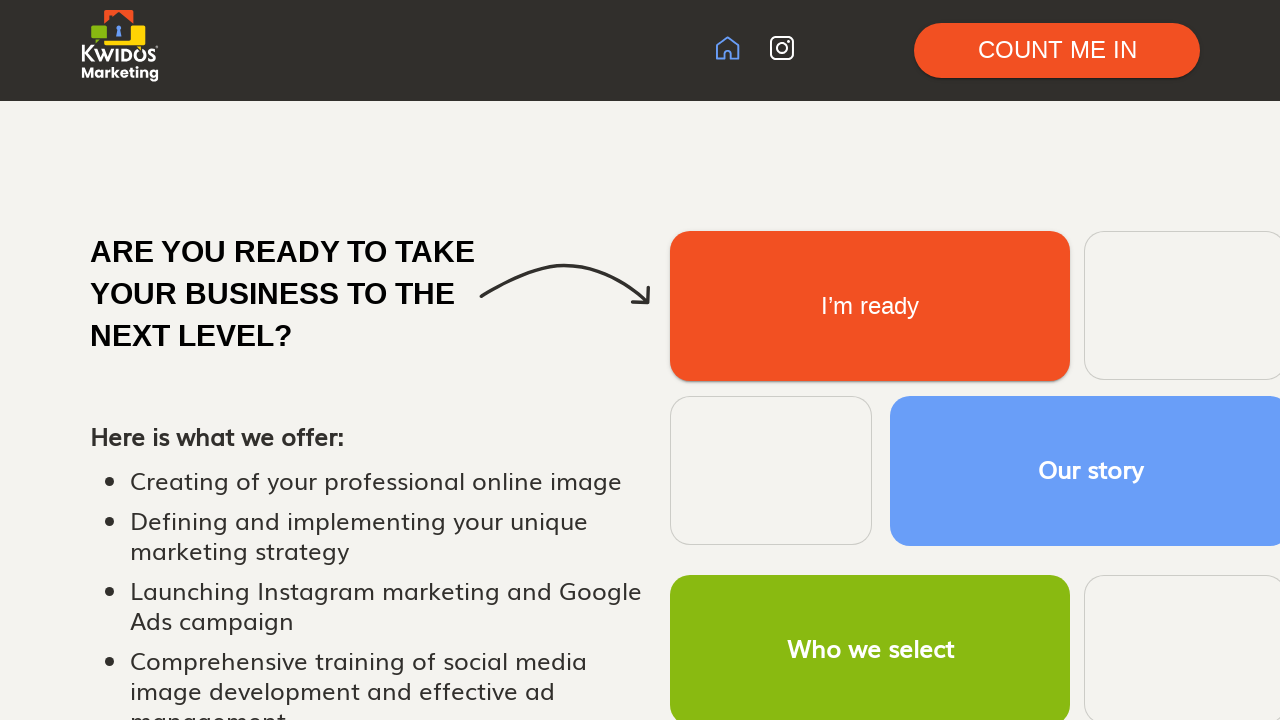

Navigated to Kwidos homepage
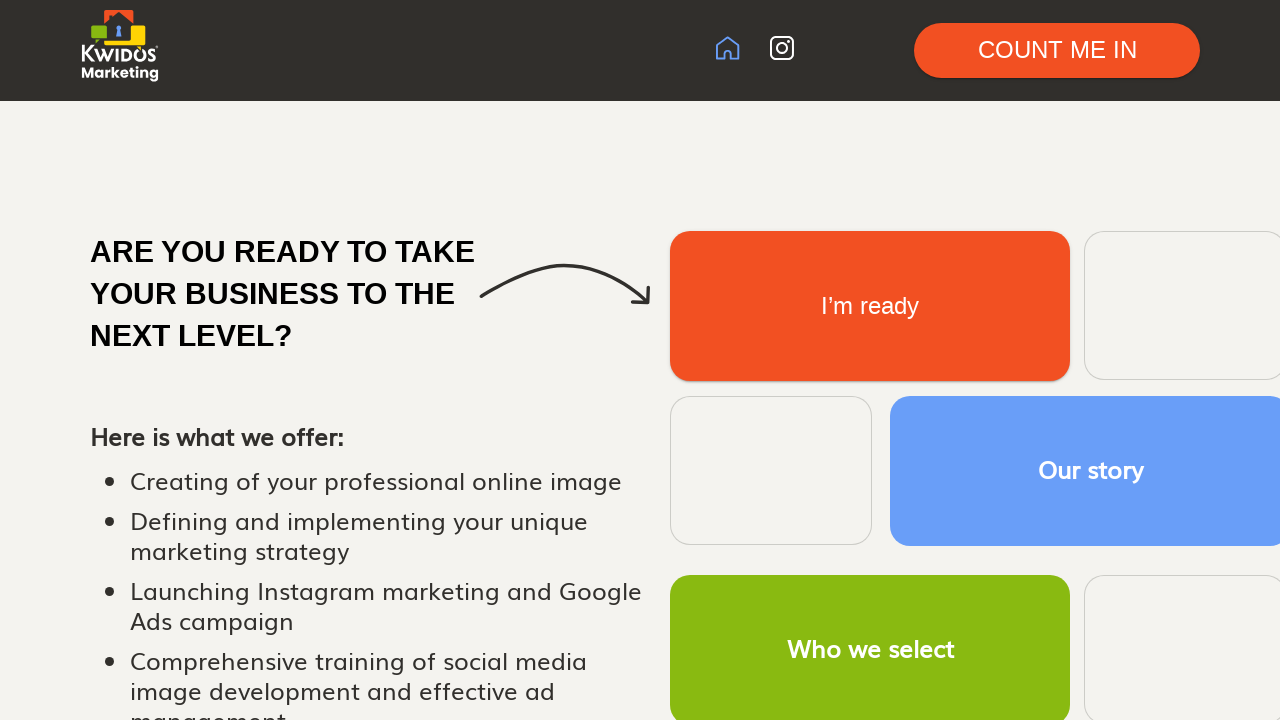

Retrieved page title
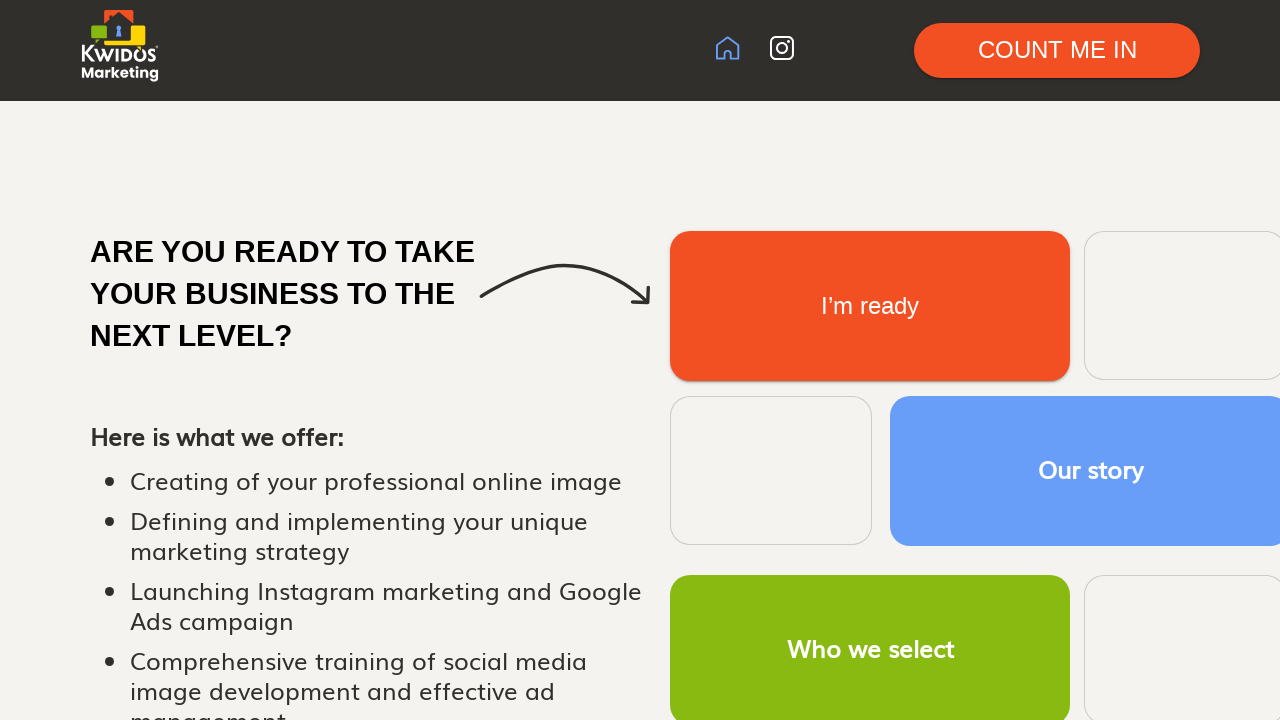

Verified page title equals 'Kwidos'
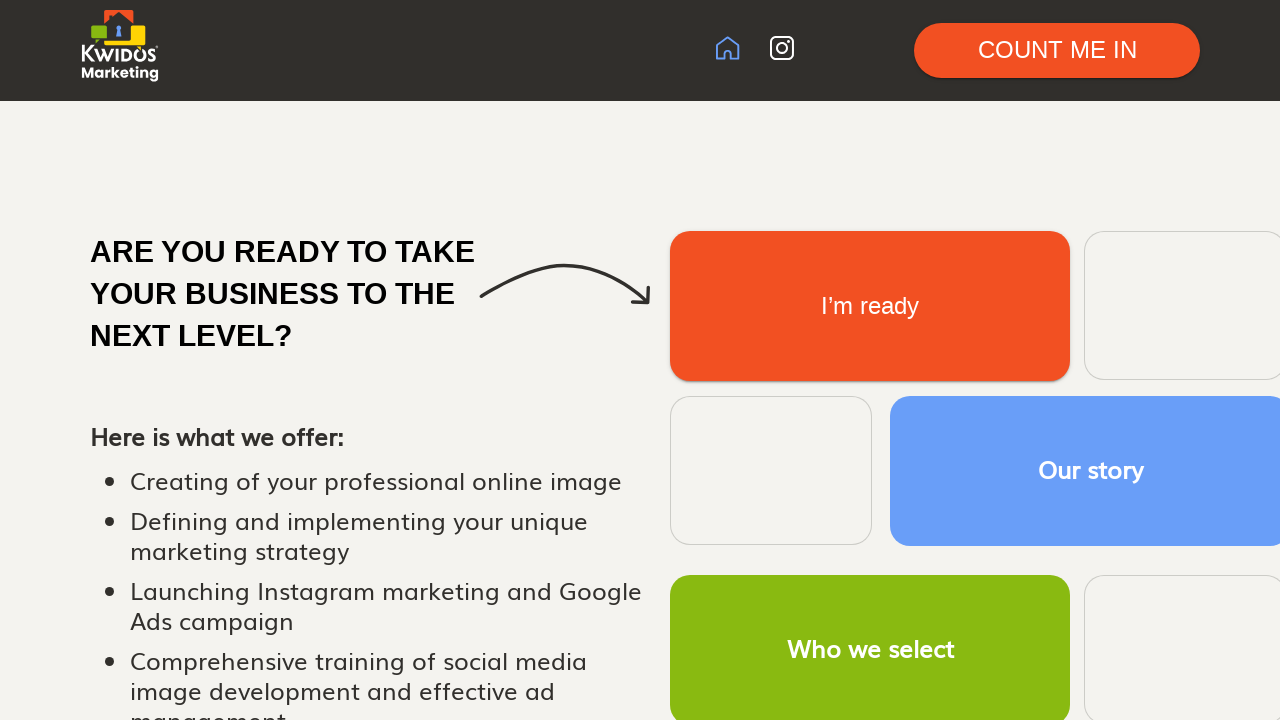

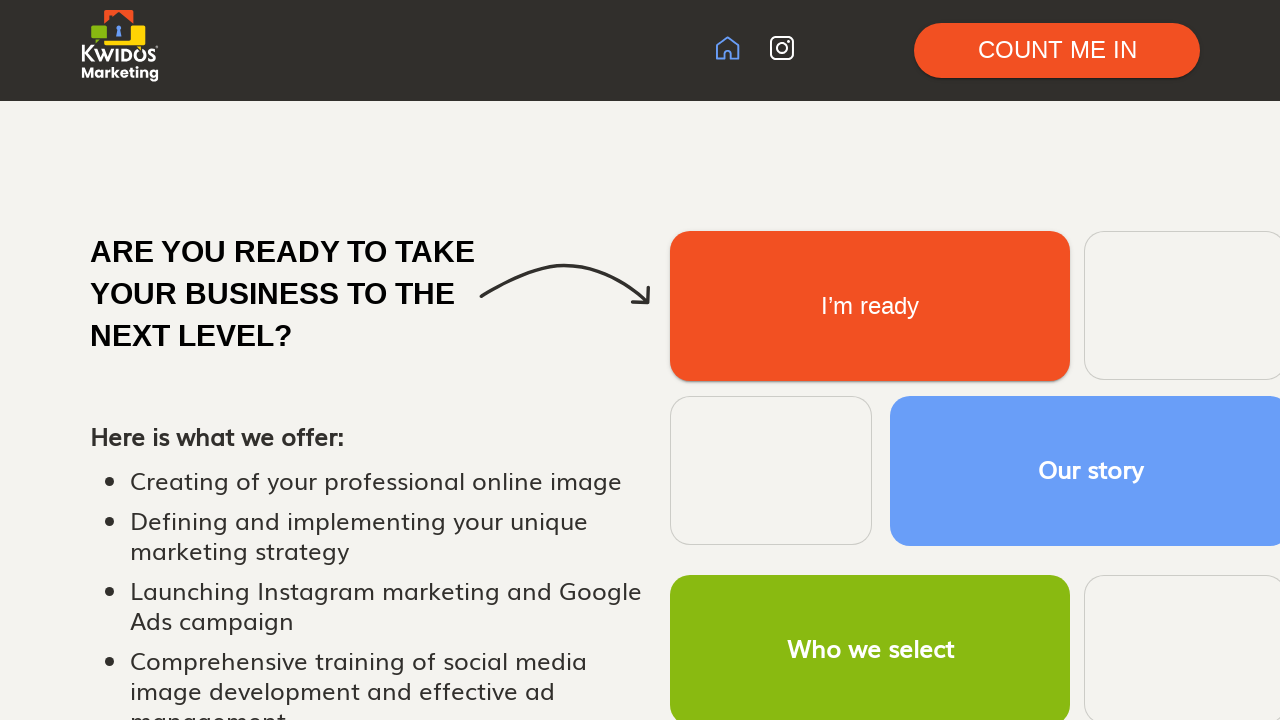